Tests dynamic loading where an element is initially hidden on the page. Clicks a start button, waits for the loading bar to complete, and verifies that "Hello World!" text appears.

Starting URL: http://the-internet.herokuapp.com/dynamic_loading/1

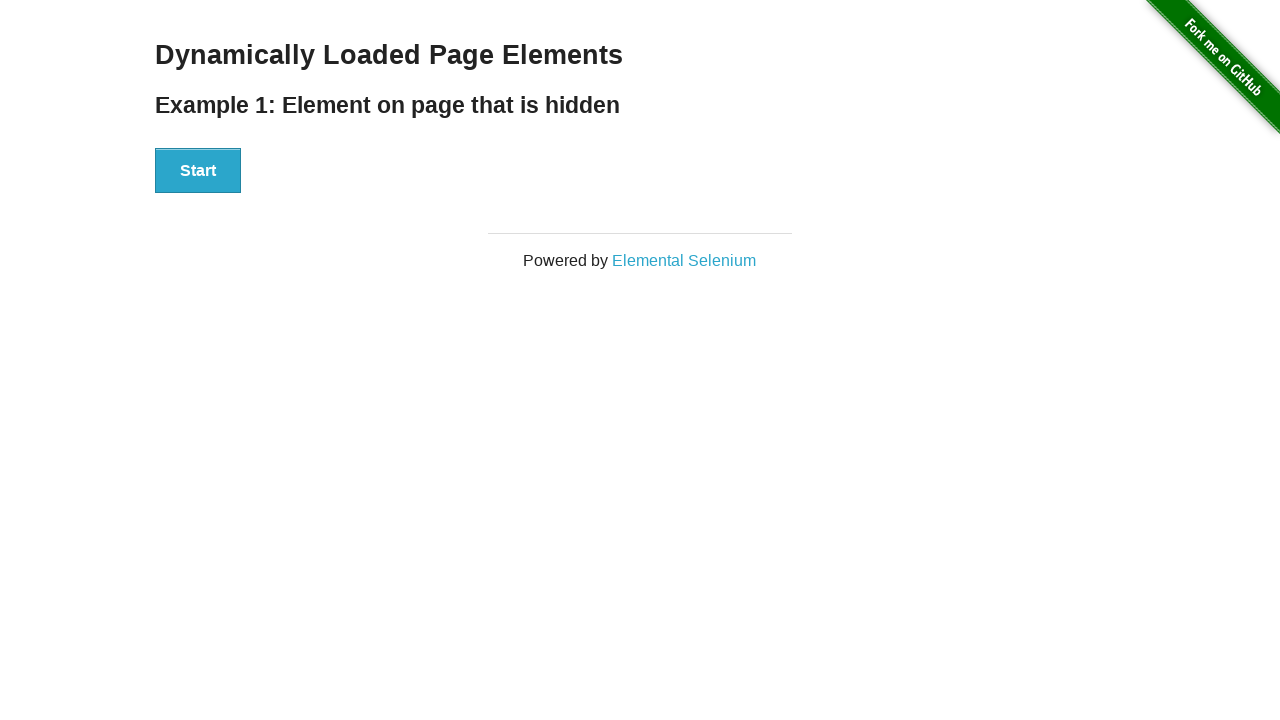

Clicked the Start button to initiate dynamic loading at (198, 171) on #start button
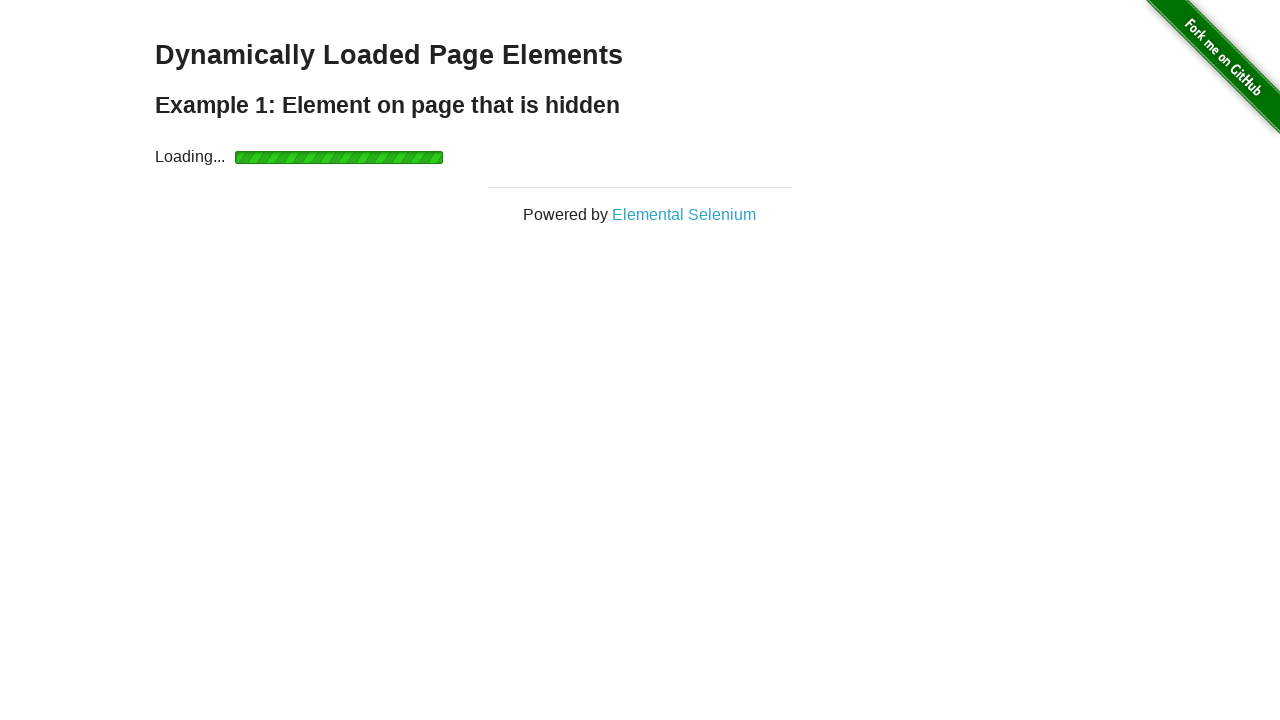

Loading bar completed and finish element became visible
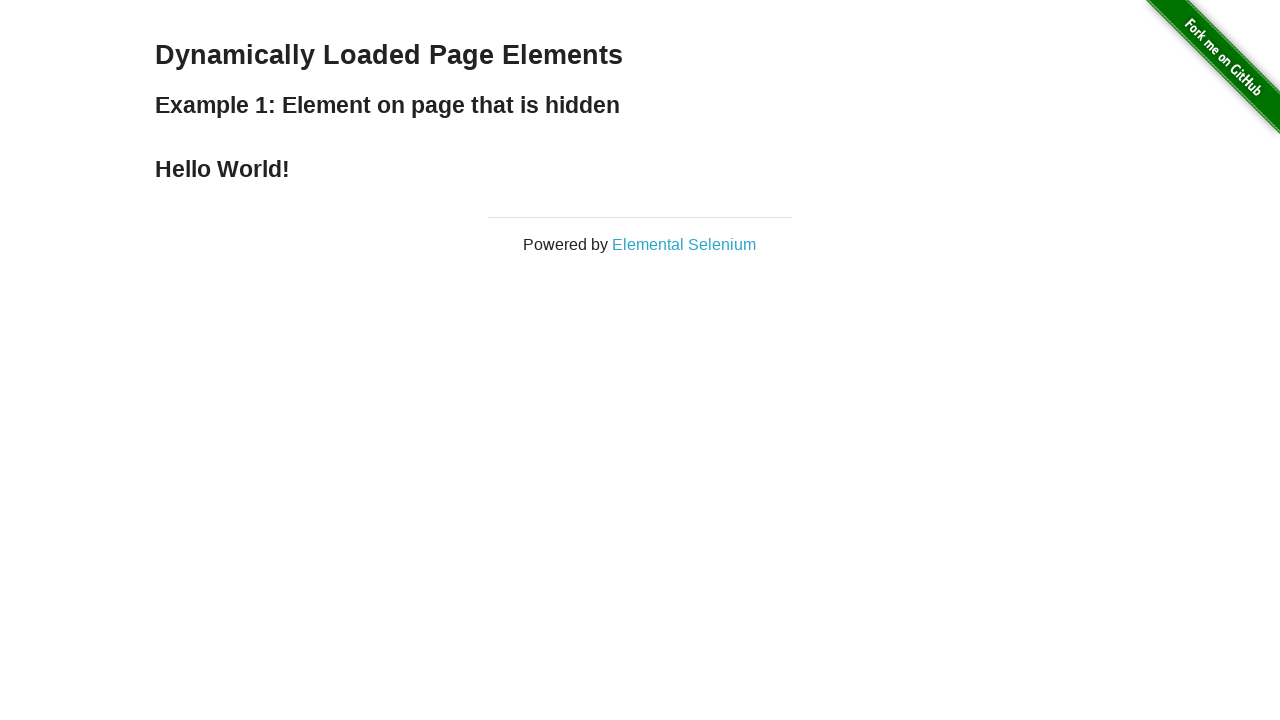

Verified that 'Hello World!' text appears in the finish element
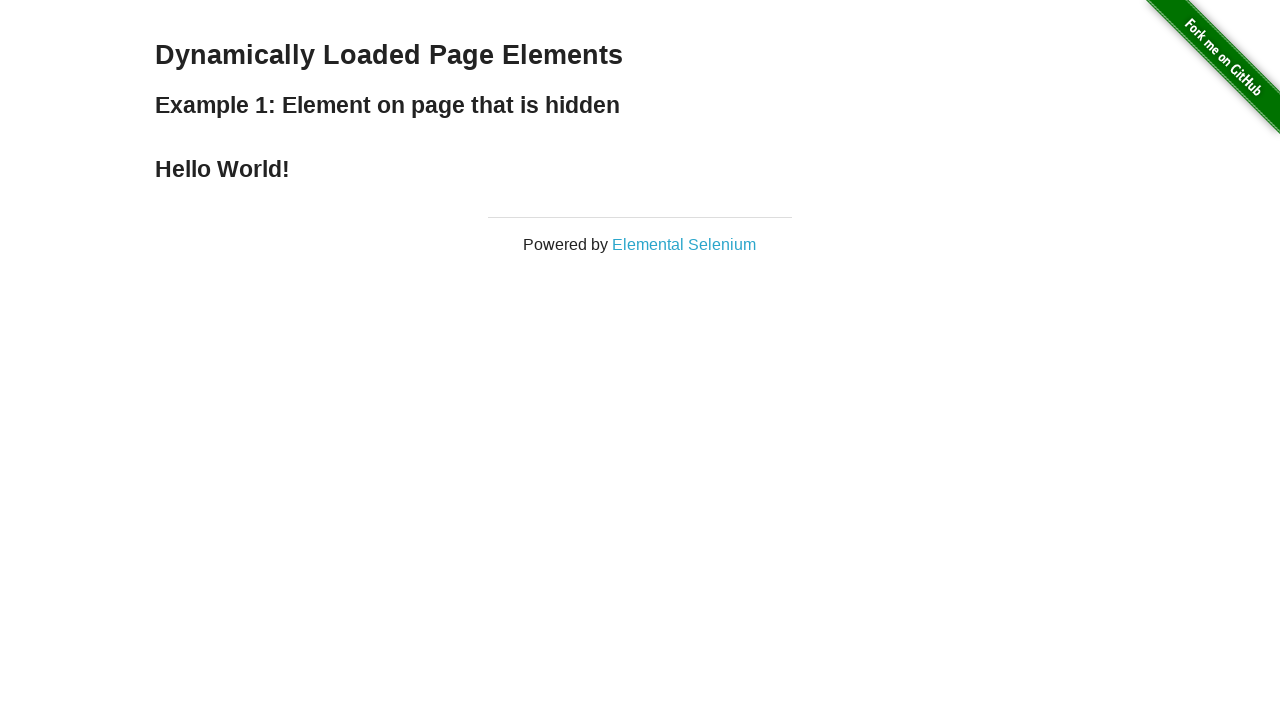

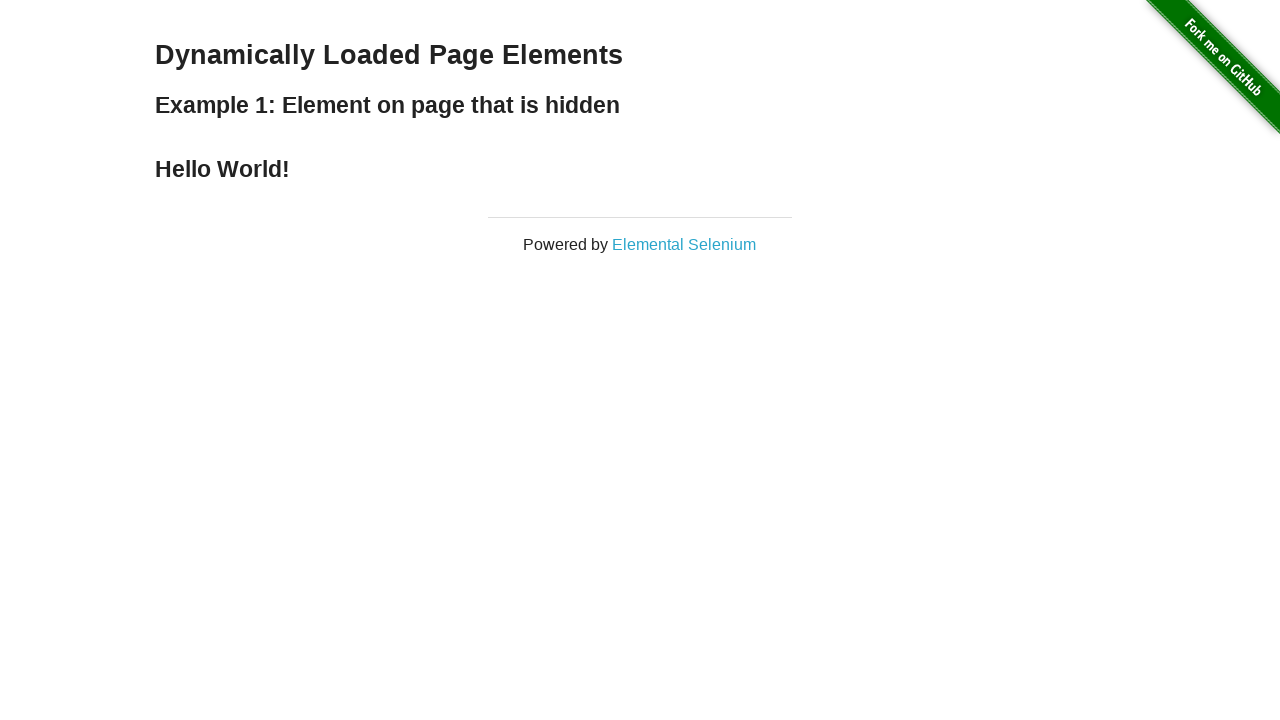